Tests clicking a link that opens a popup window on the omayo blogspot test page

Starting URL: http://omayo.blogspot.com/

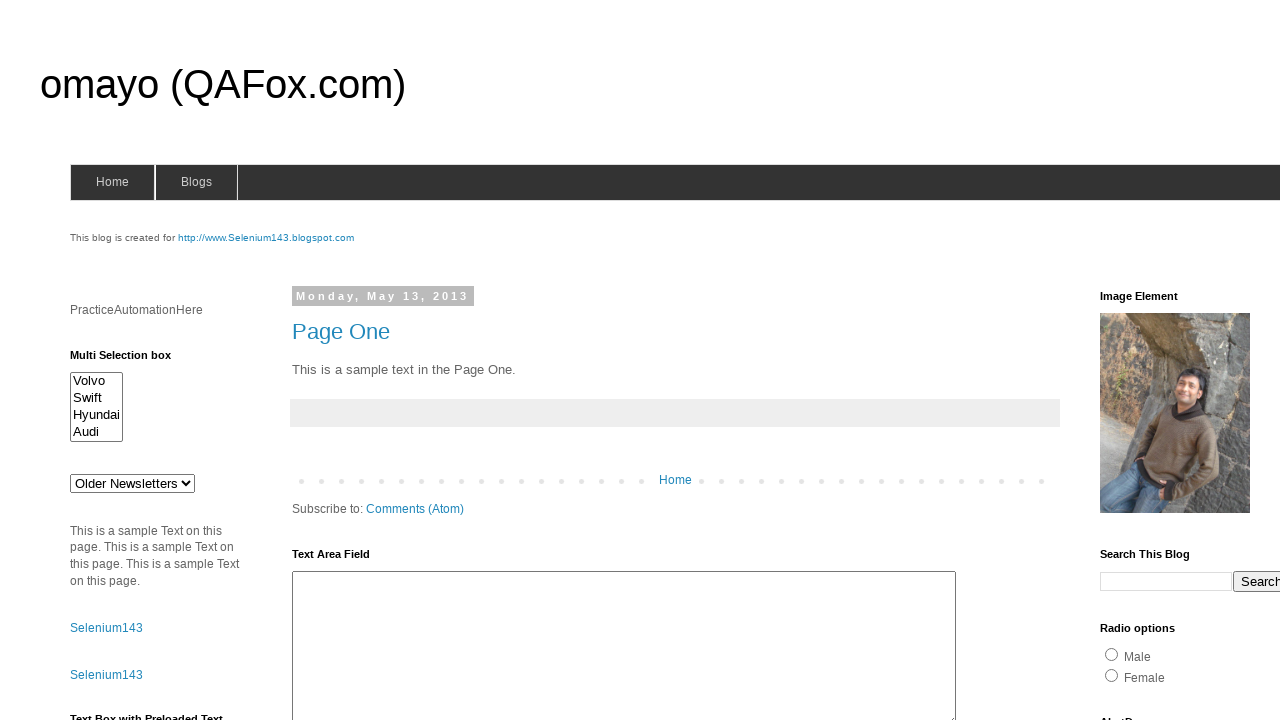

Clicked link to open popup window at (132, 360) on text=Open a popup window
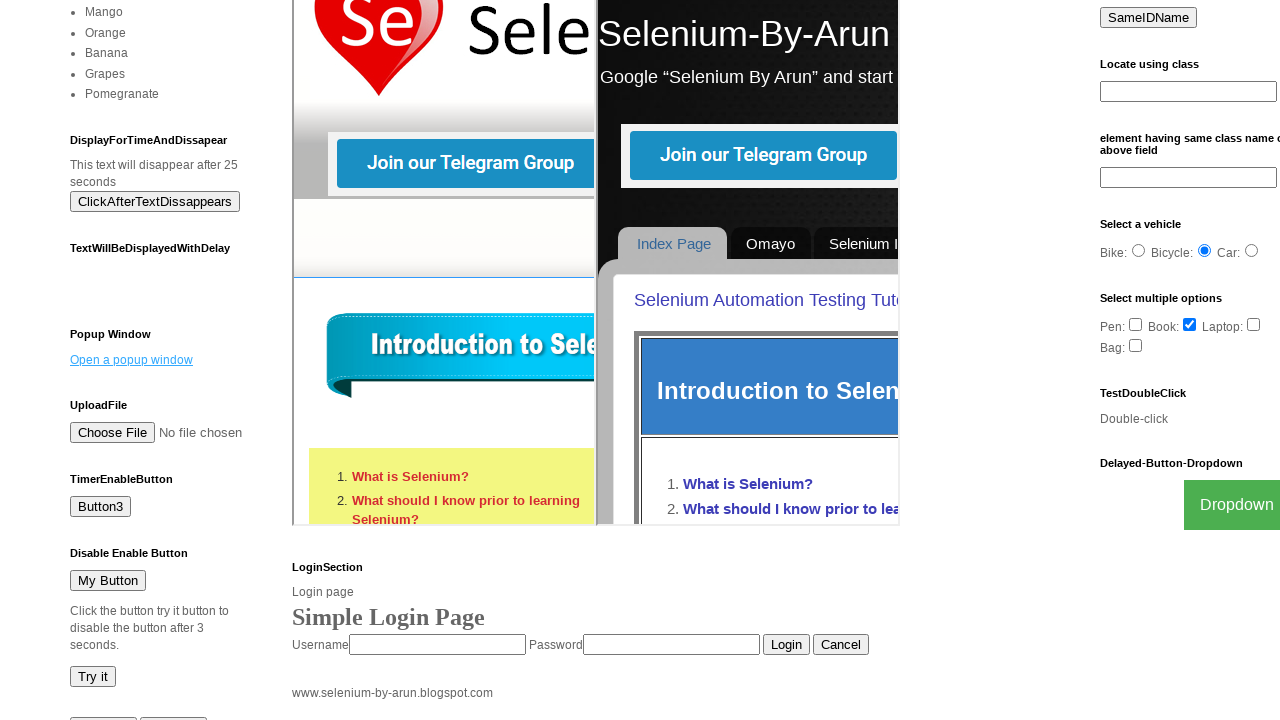

Waited for popup window to appear
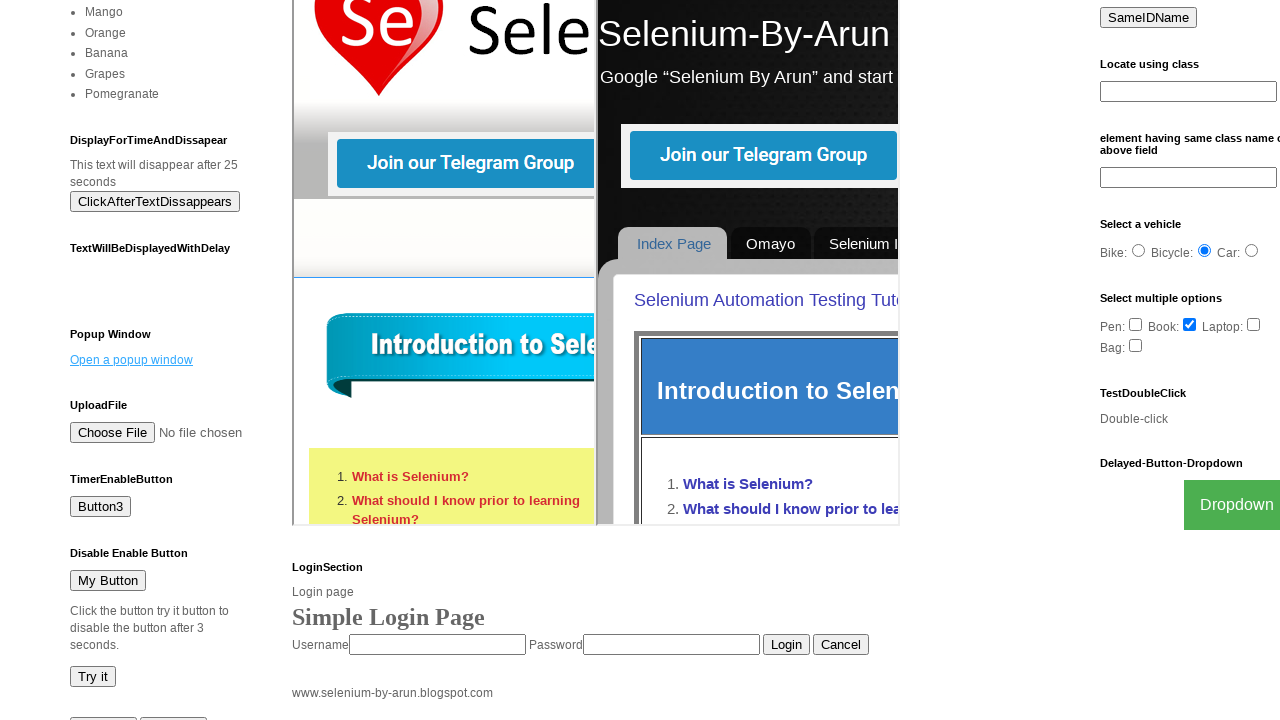

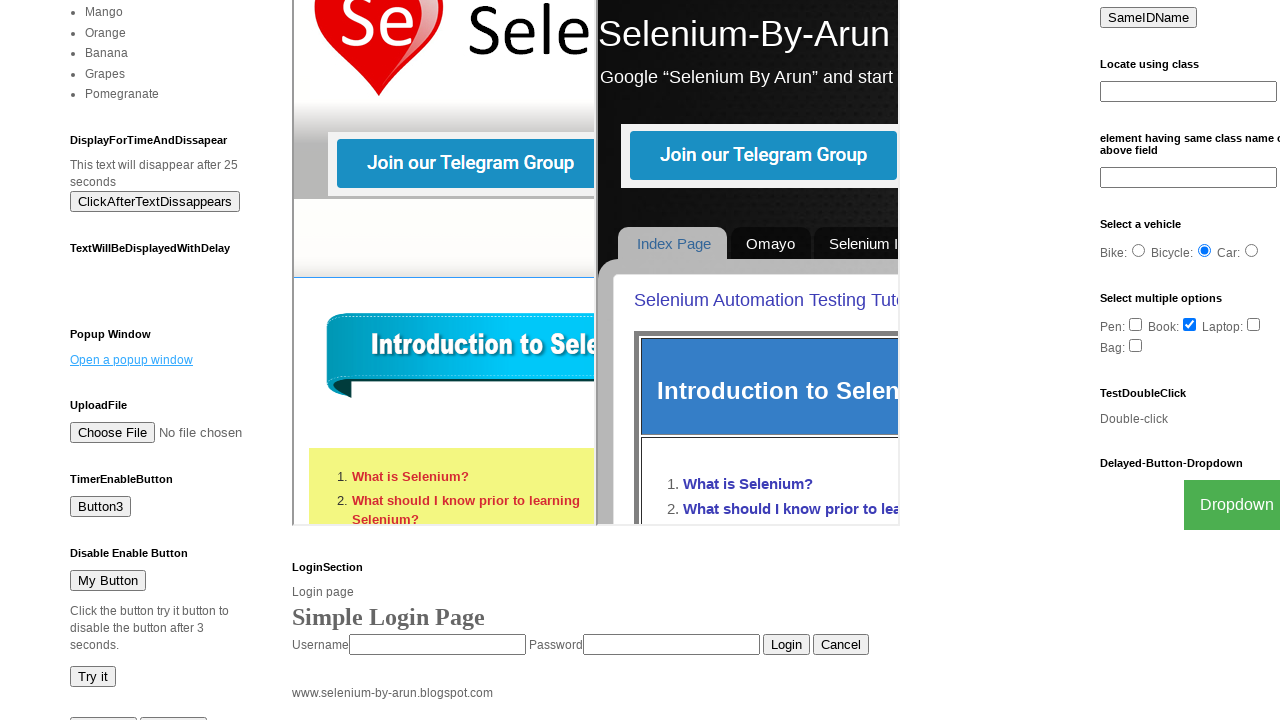